Tests JavaScript alert handling by clicking a button that triggers an alert, then dismissing the alert dialog

Starting URL: http://omayo.blogspot.com/

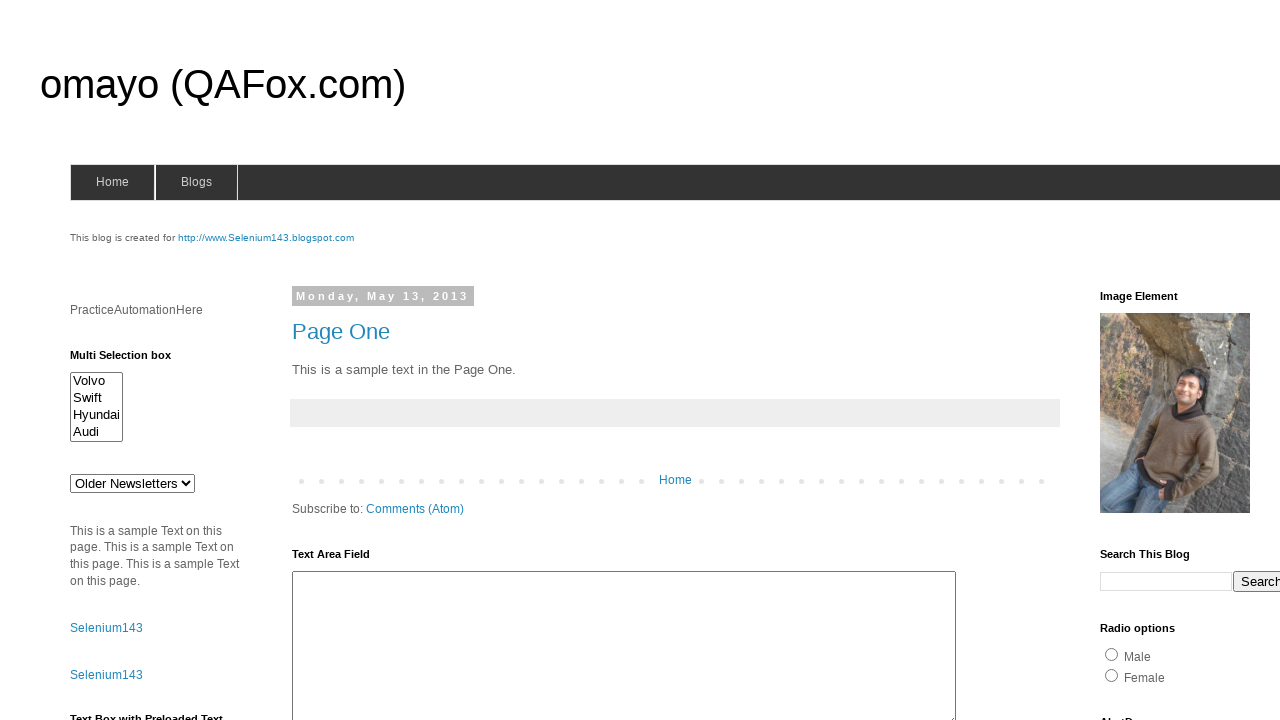

Registered dialog handler to manage JavaScript alerts
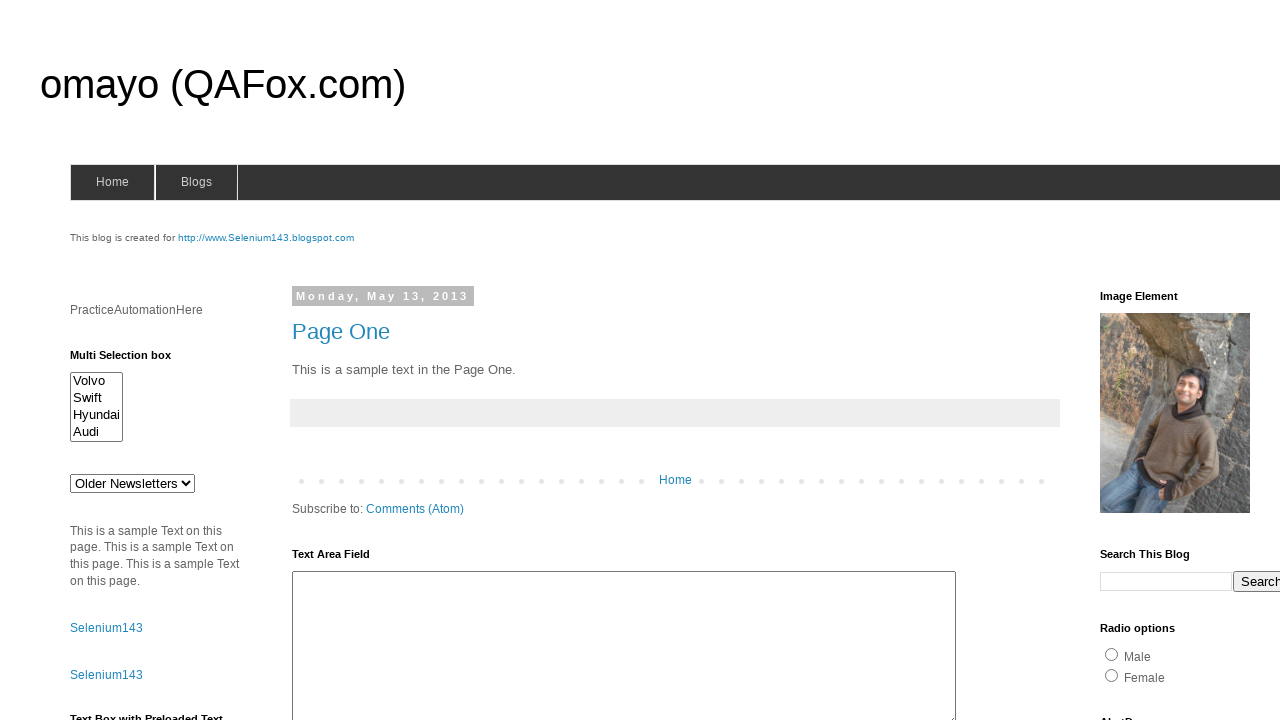

Clicked the alert button to trigger JavaScript alert at (1154, 361) on #alert1
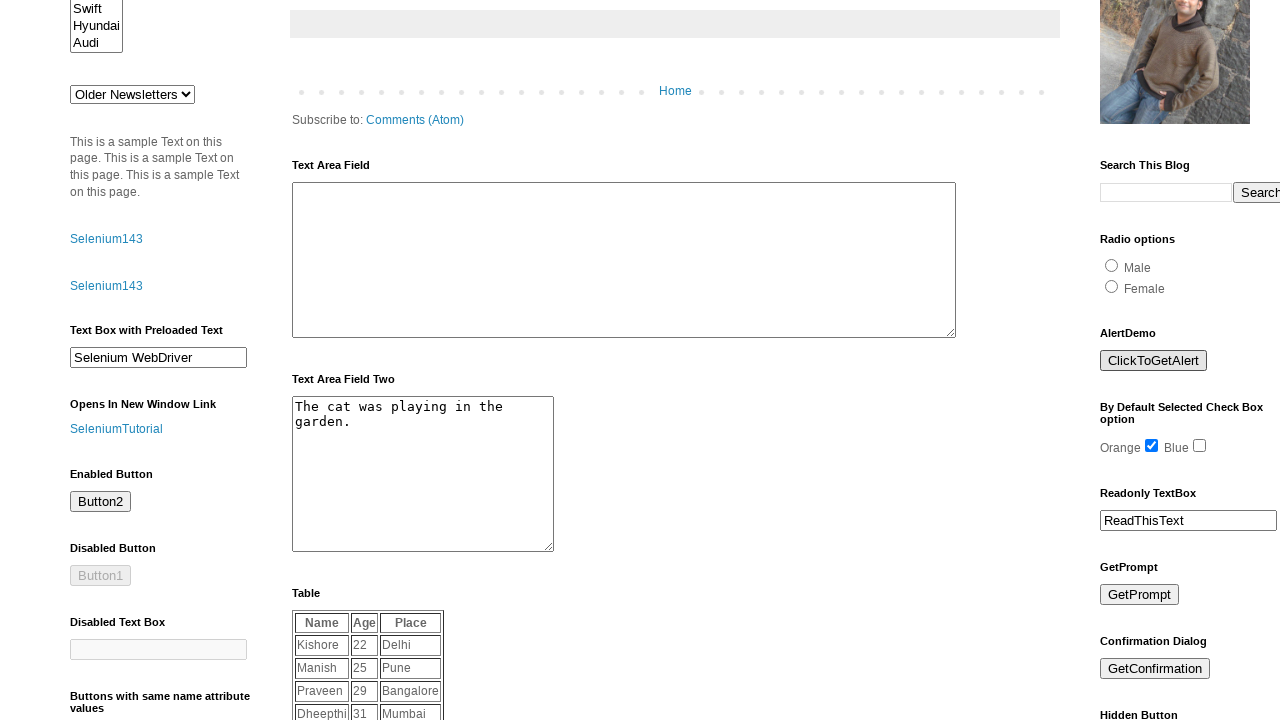

Waited for alert dialog to be processed and dismissed
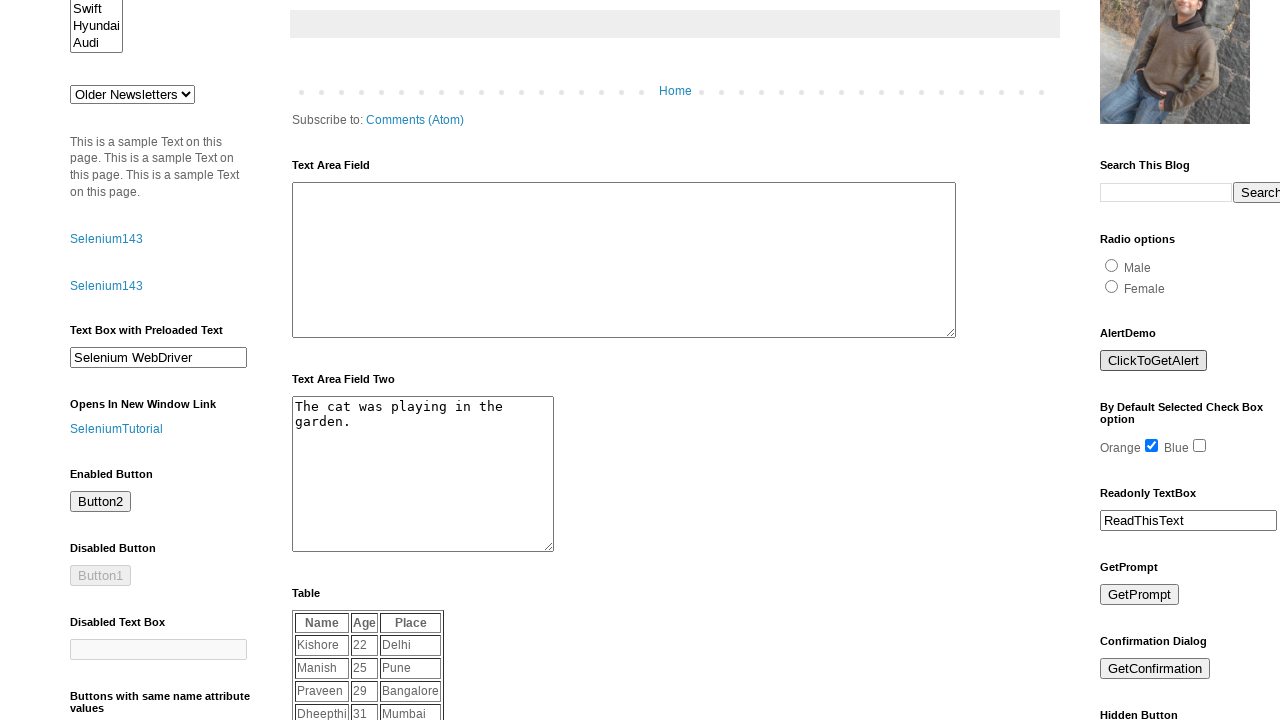

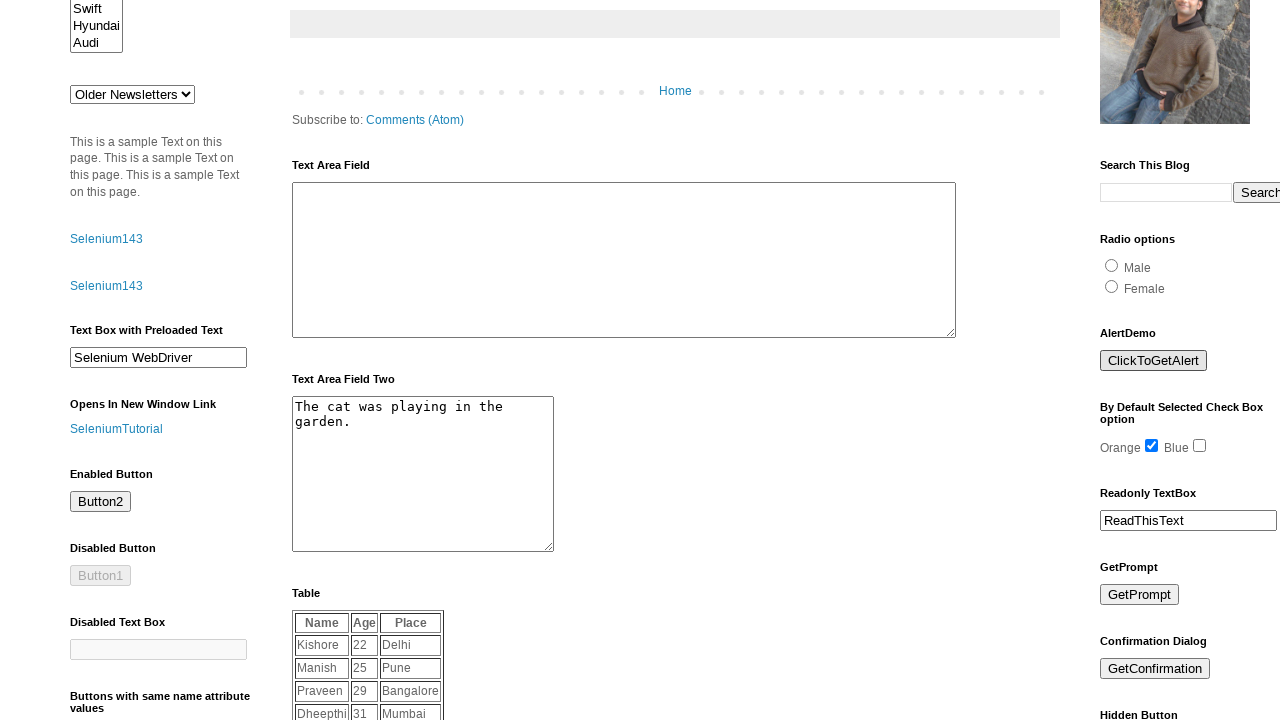